Tests drawing a signature on a canvas element using mouse actions by clicking, holding, and moving the mouse to create signature strokes.

Starting URL: https://signature-generator.com/draw-signature/

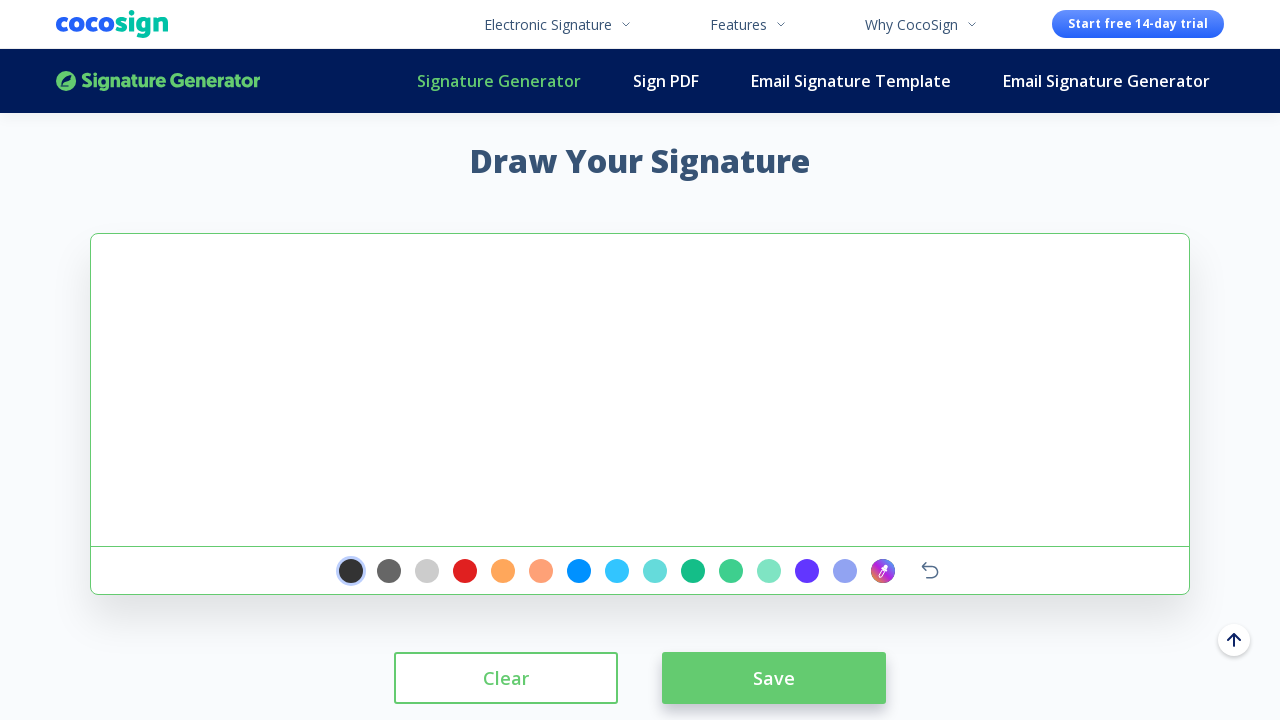

Waited for signature canvas to be visible
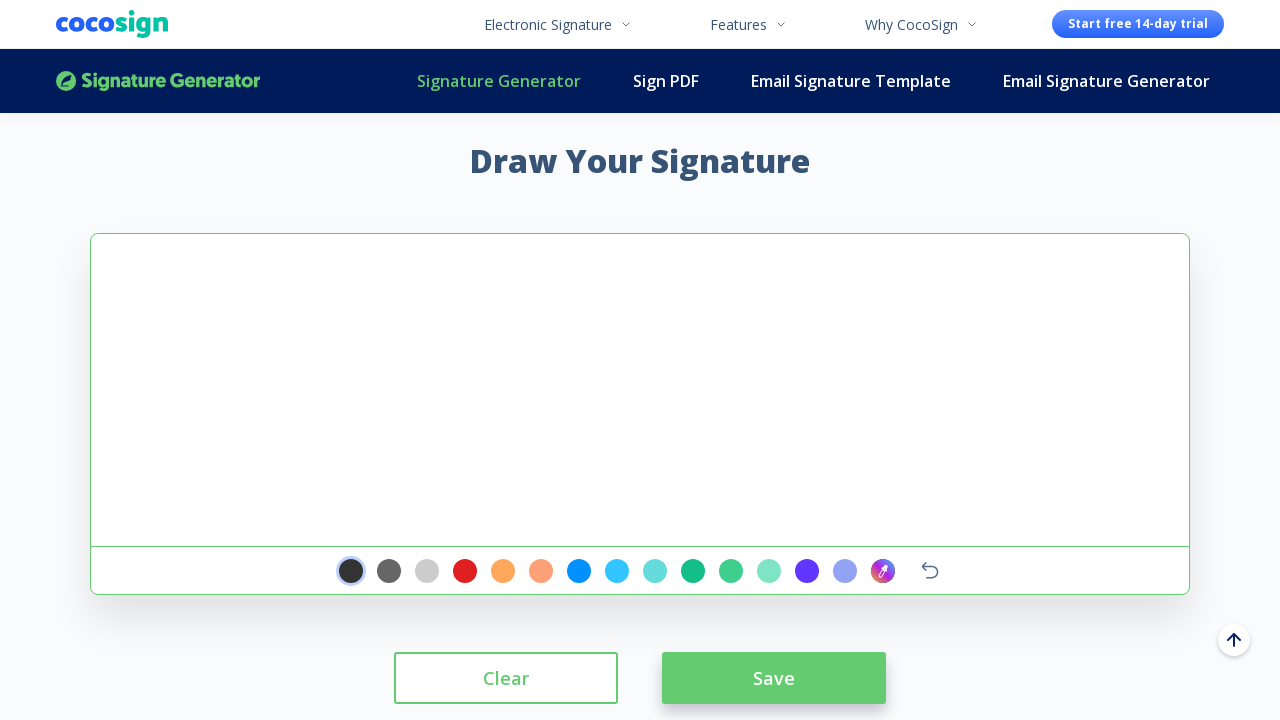

Located signature canvas element
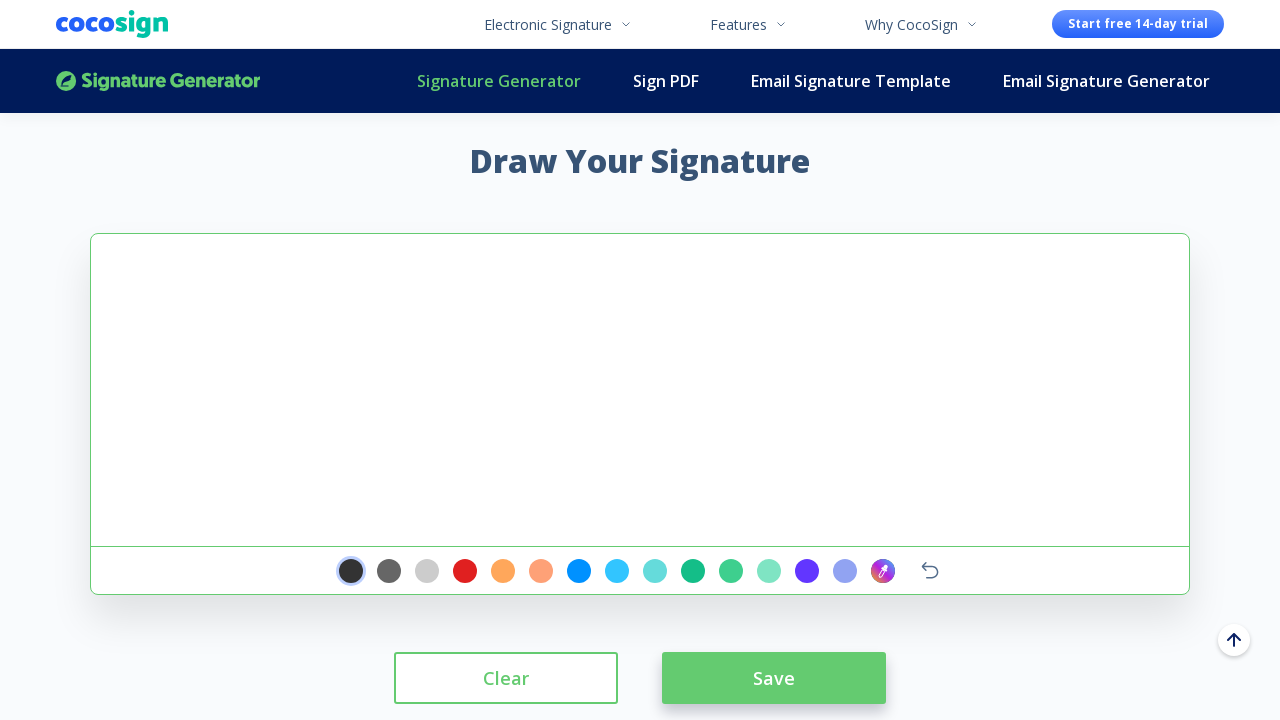

Retrieved canvas bounding box coordinates
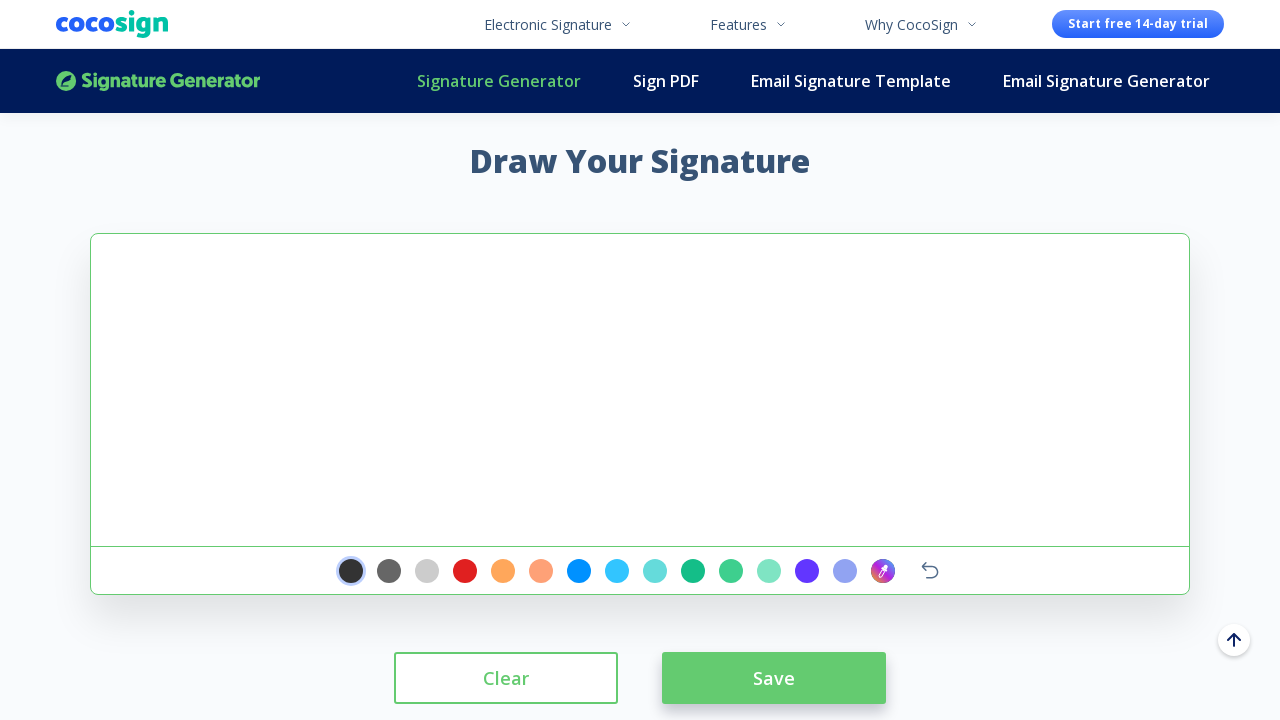

Clicked on canvas center to focus at (640, 390)
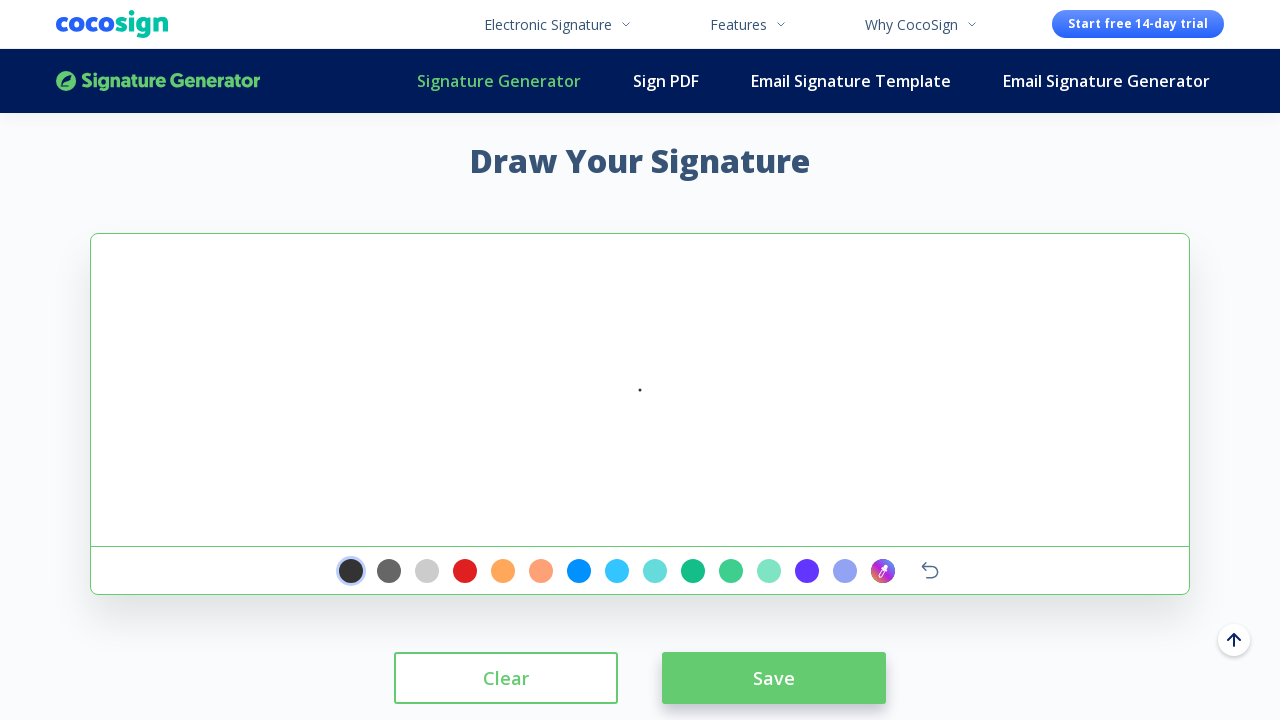

Moved mouse to signature starting position at (670, 400)
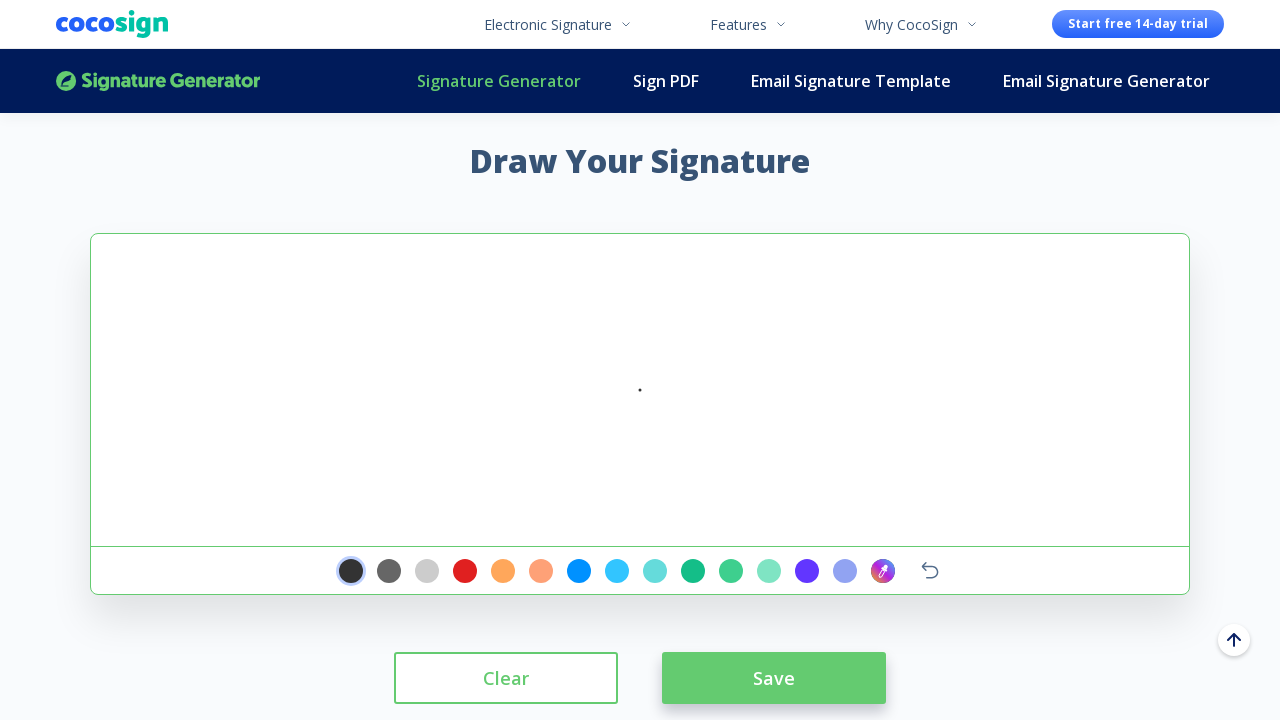

Pressed and held mouse button to begin drawing at (670, 400)
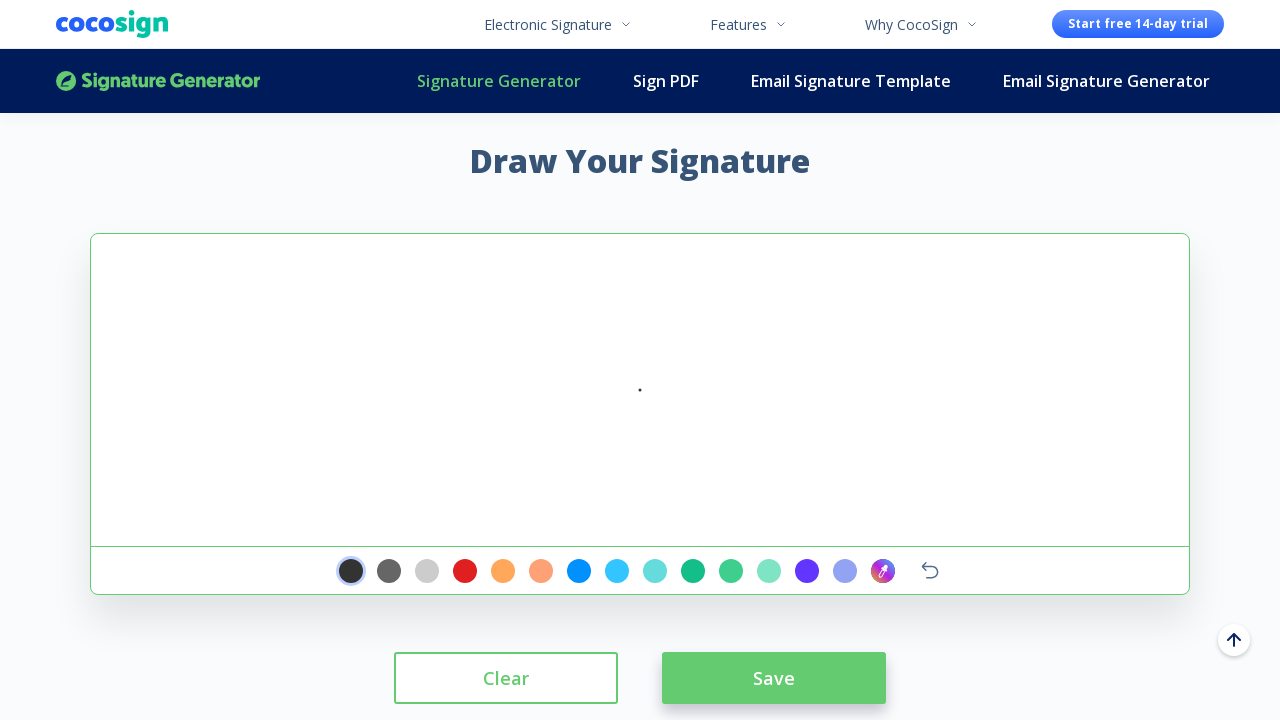

Drew first signature stroke segment at (440, 340)
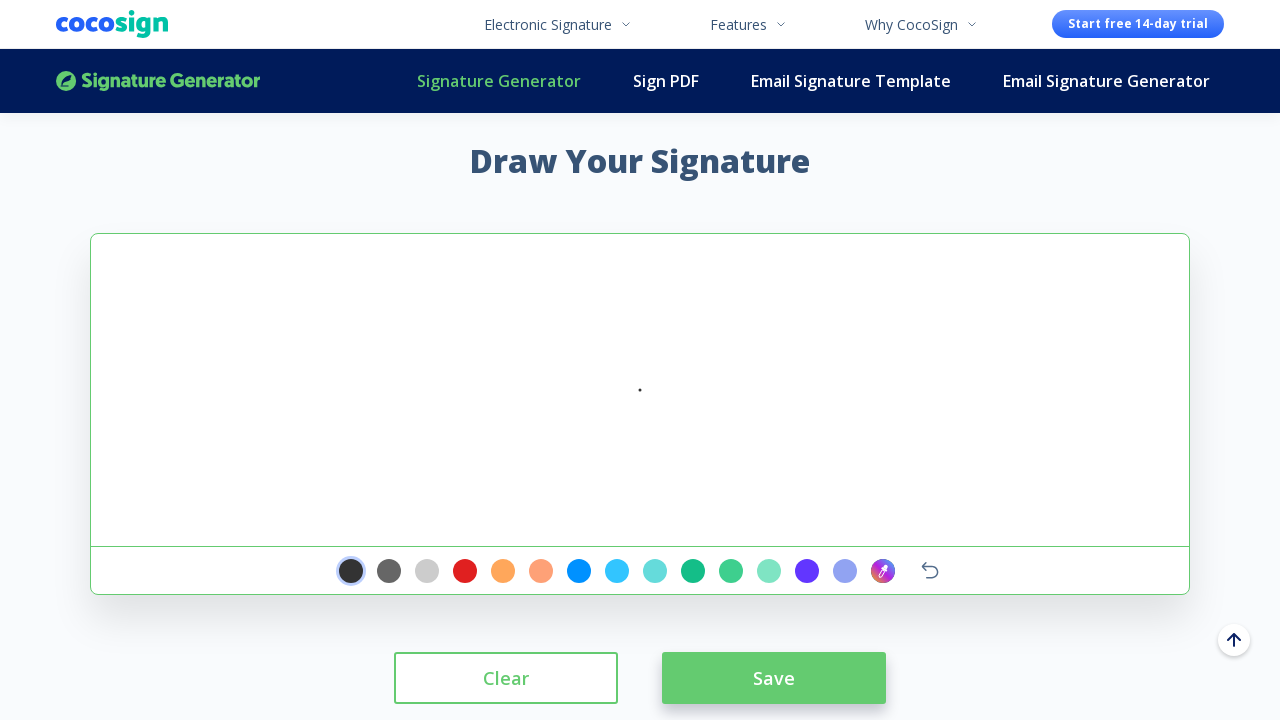

Drew second signature stroke segment at (490, 290)
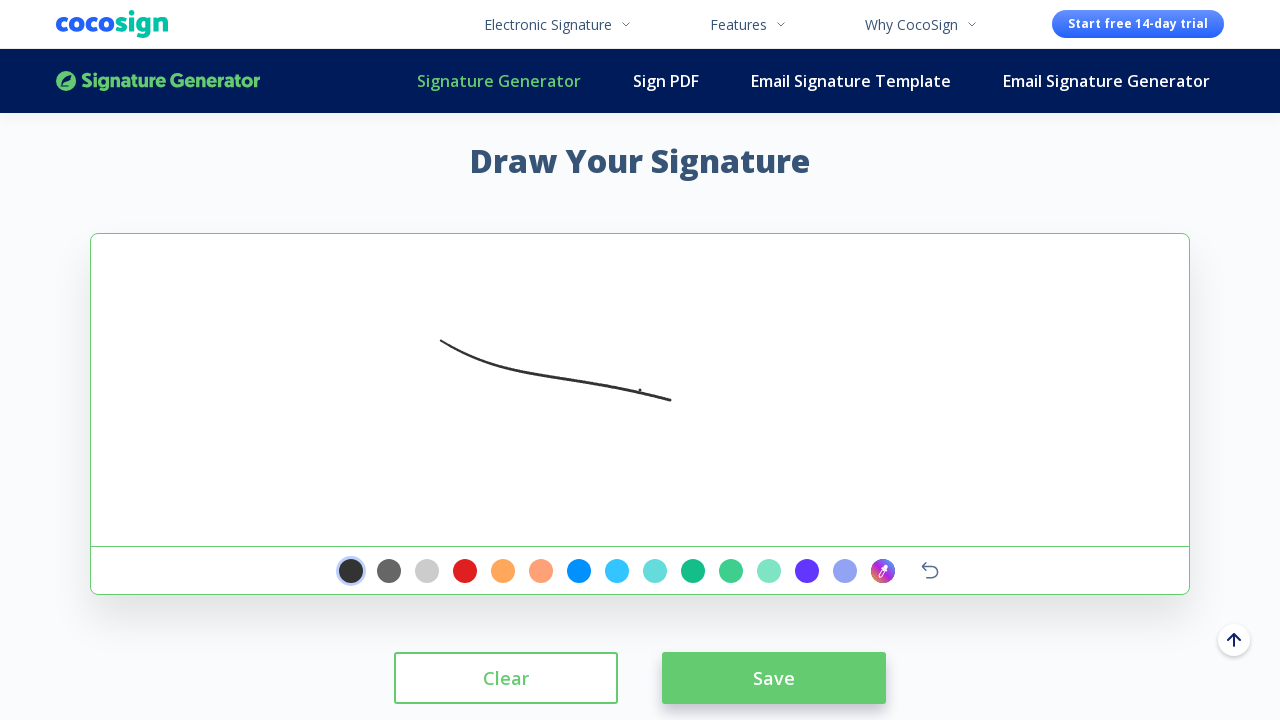

Drew third signature stroke segment at (540, 240)
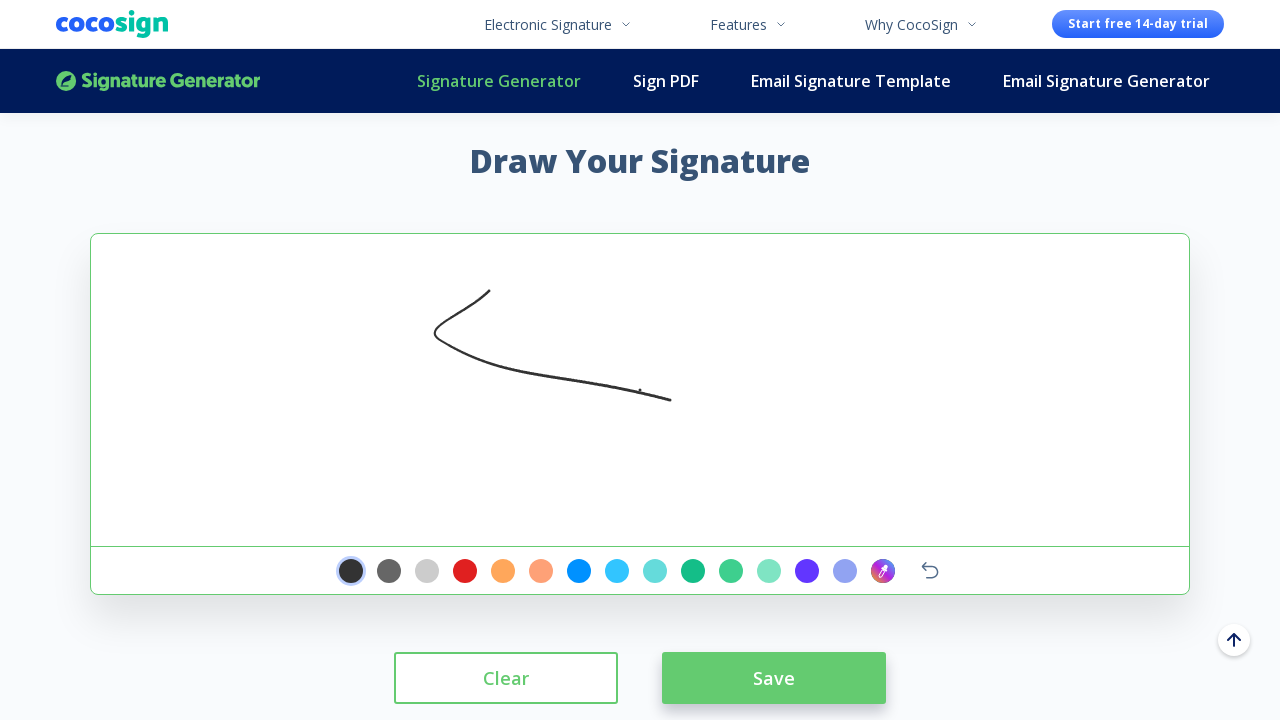

Drew final signature stroke segment at (543, 243)
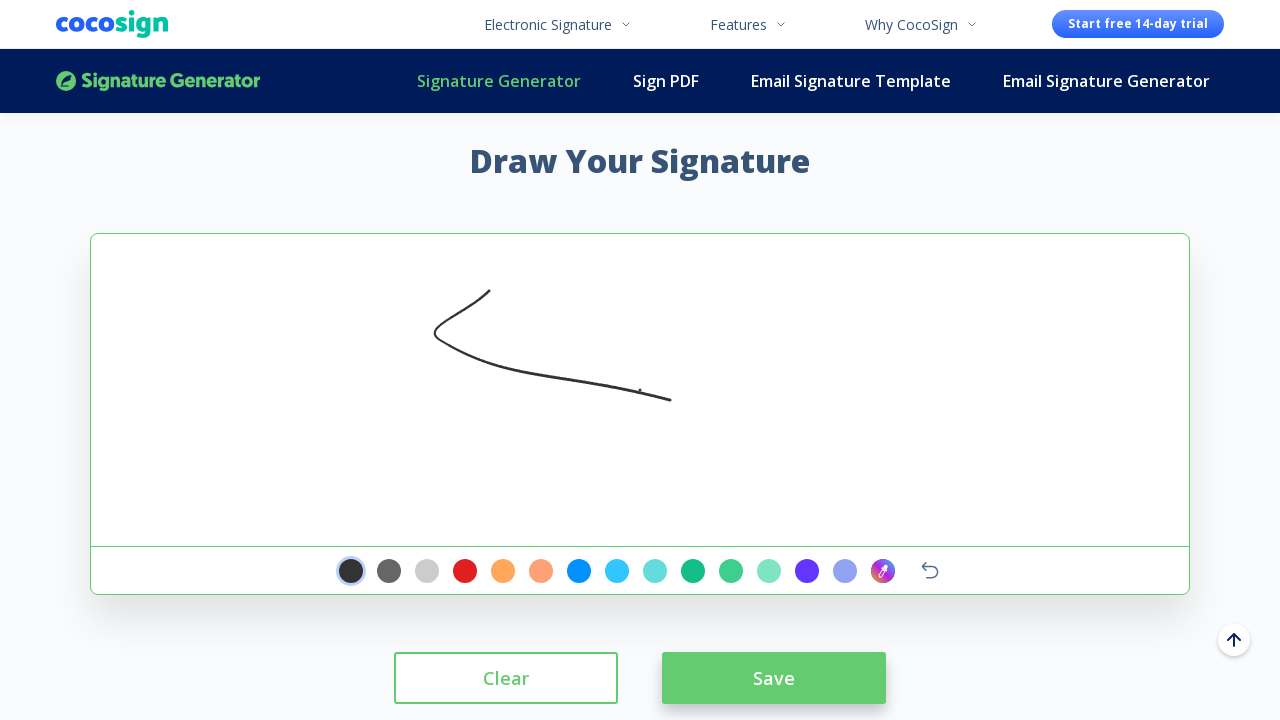

Released mouse button to complete signature drawing at (543, 243)
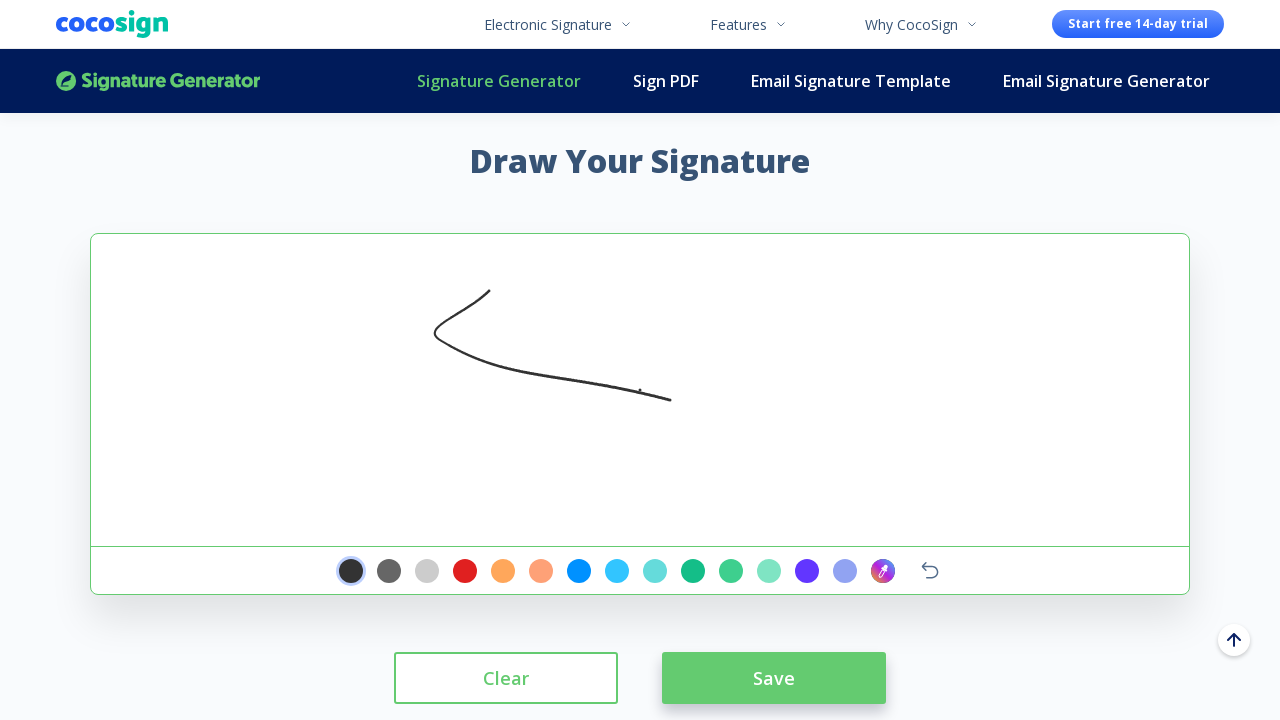

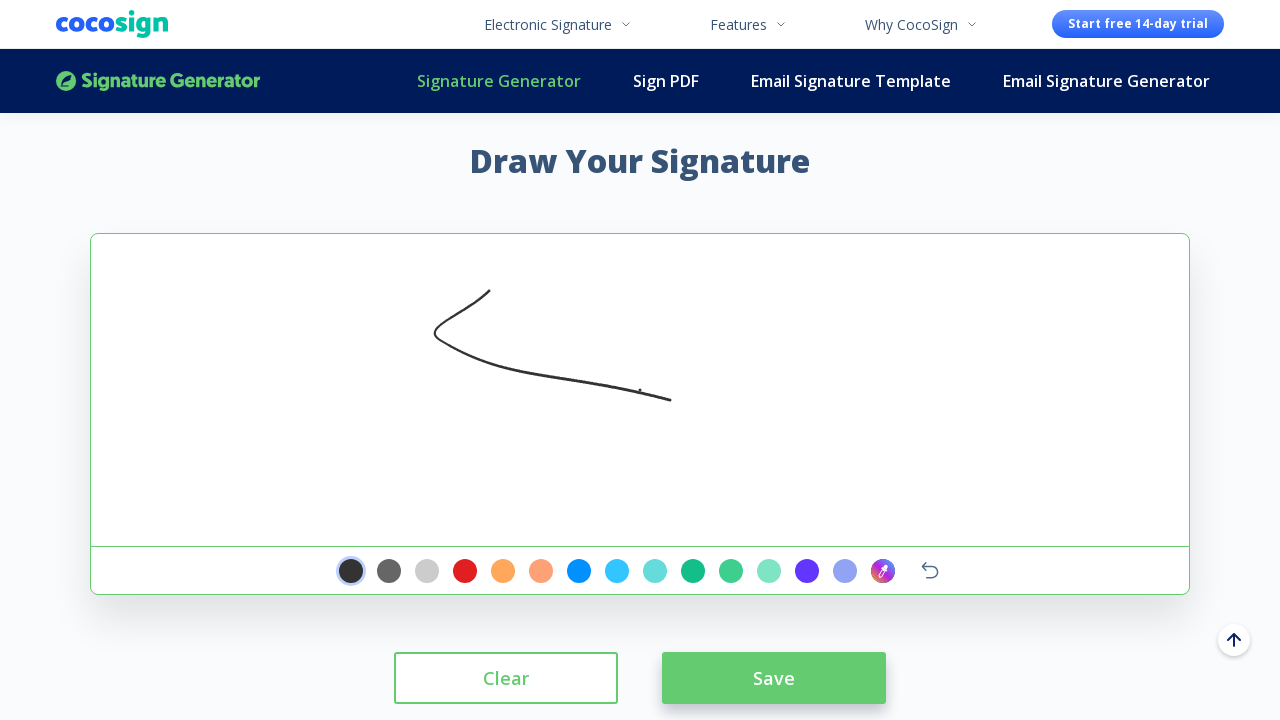